Tests various form interactions on a sample Selenium testing site including text input, button clicks, radio buttons, checkboxes, and dropdown selection.

Starting URL: https://artoftesting.com/samplesiteforselenium

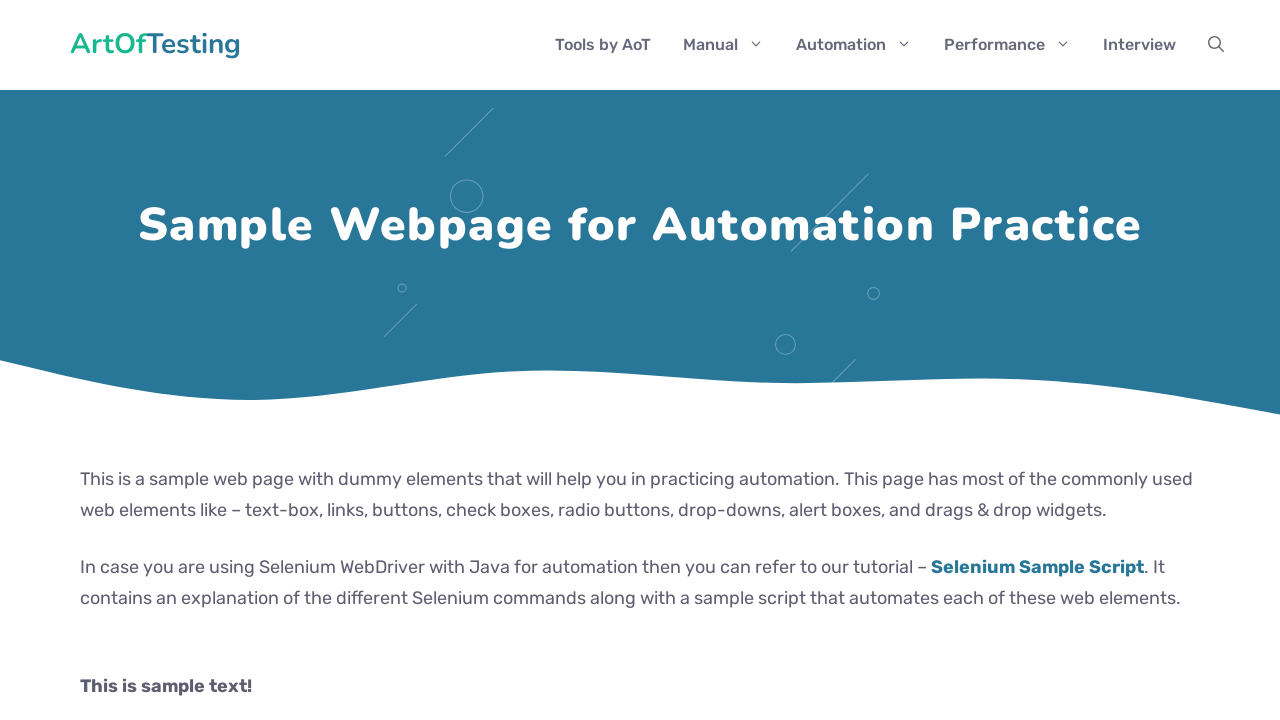

Navigated to Selenium sample testing site
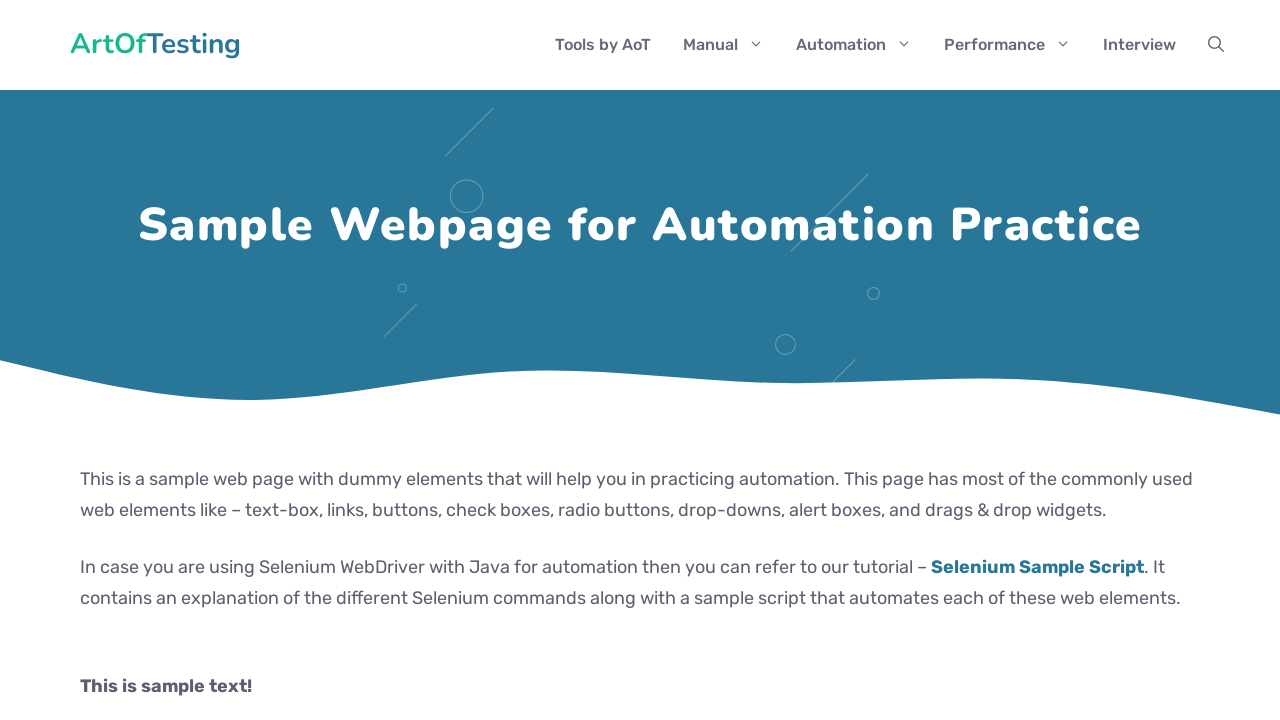

Retrieved text content from div element
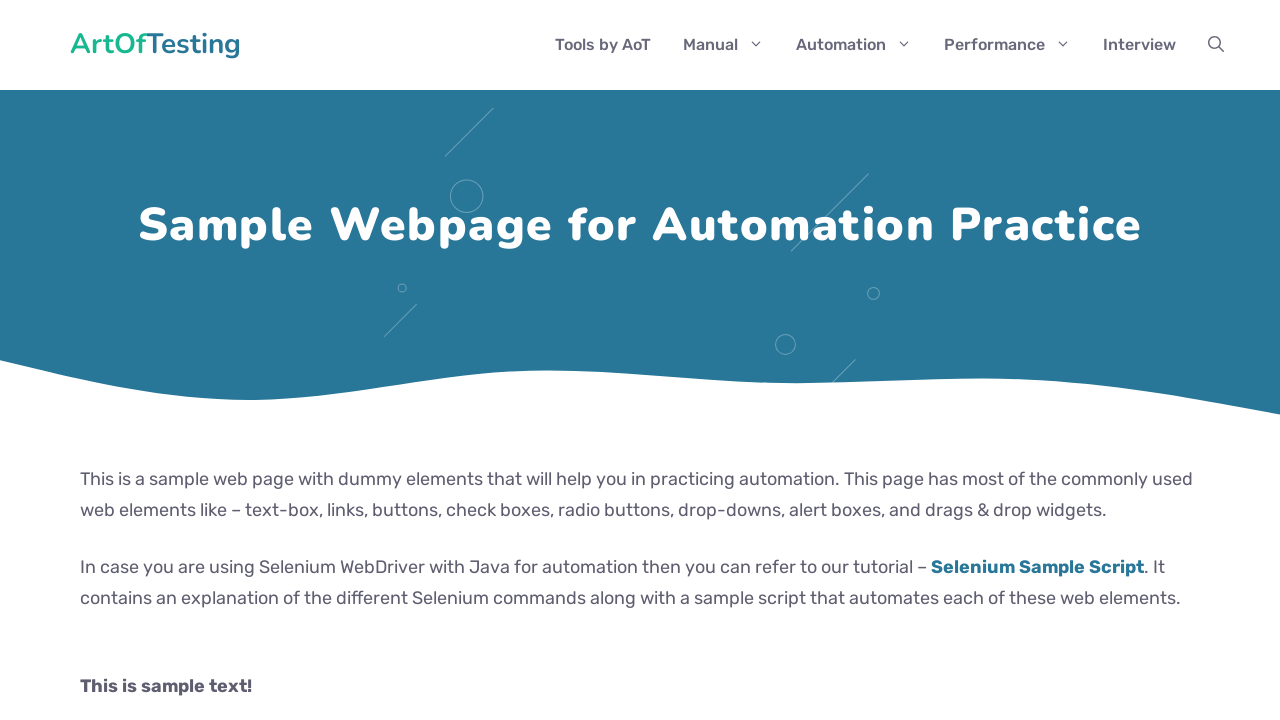

Filled text field with retrieved text on #fname
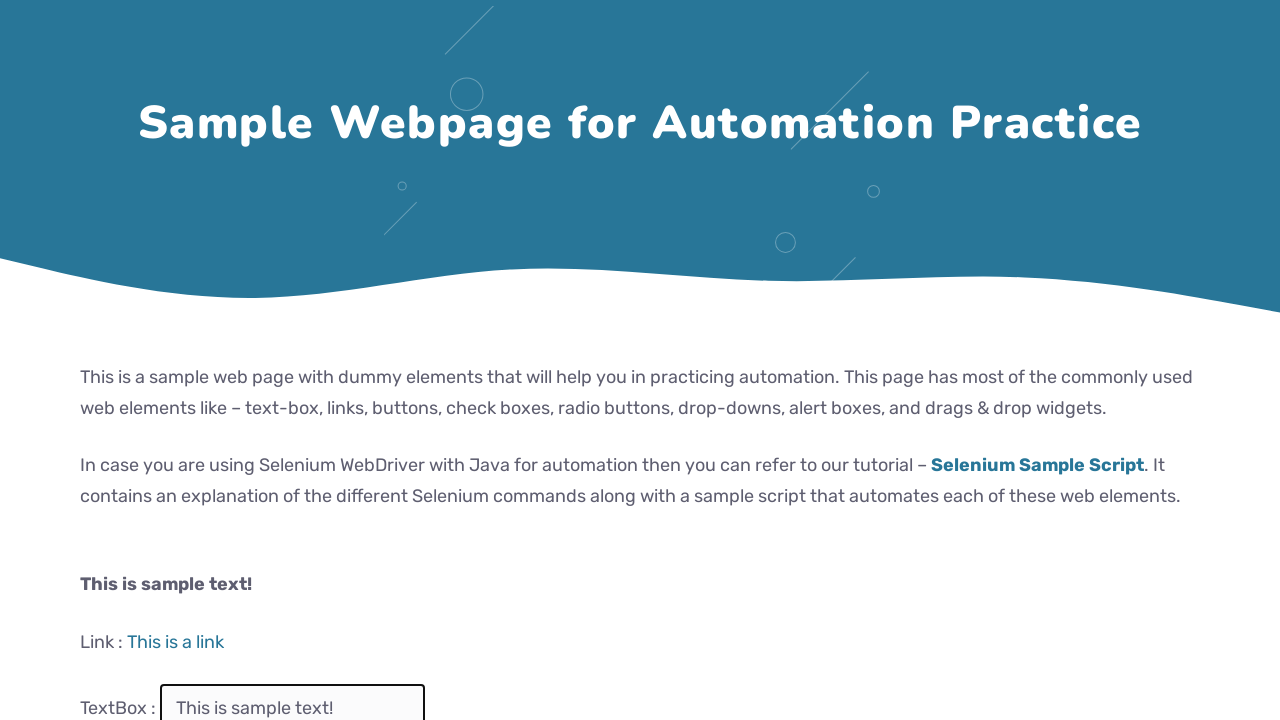

Cleared the text field on #fname
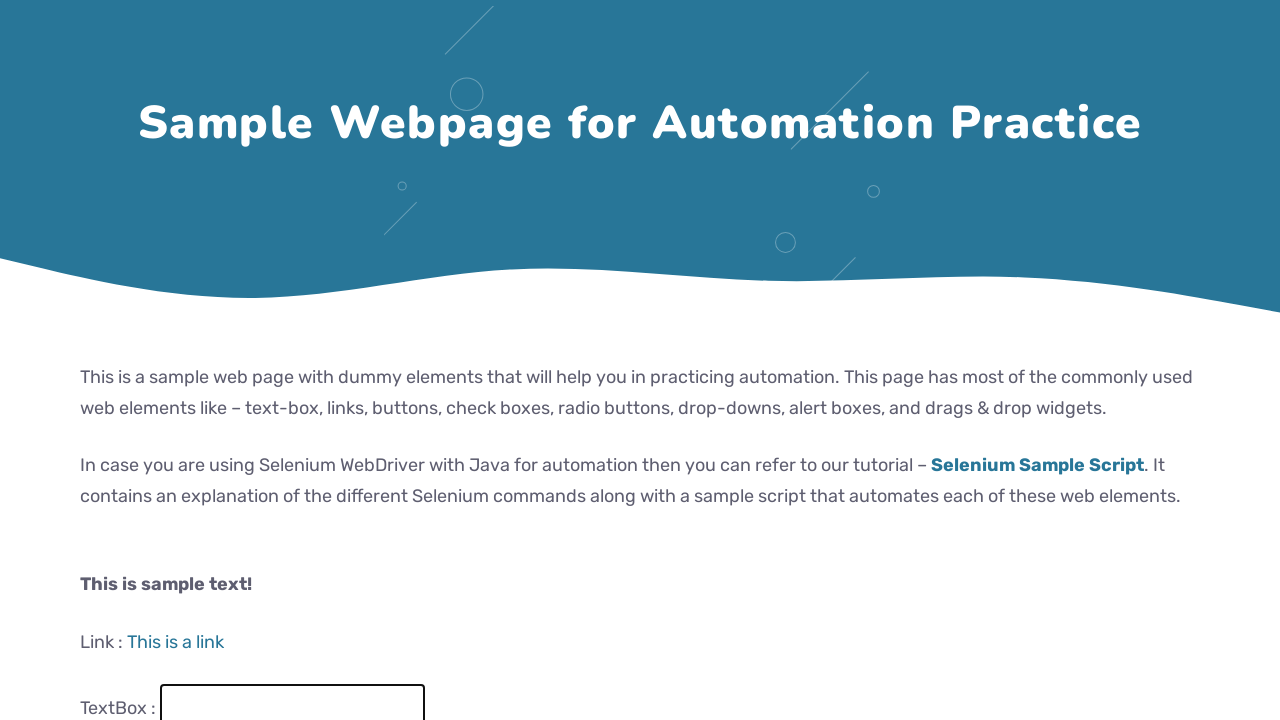

Clicked the button at (202, 360) on #idOfButton
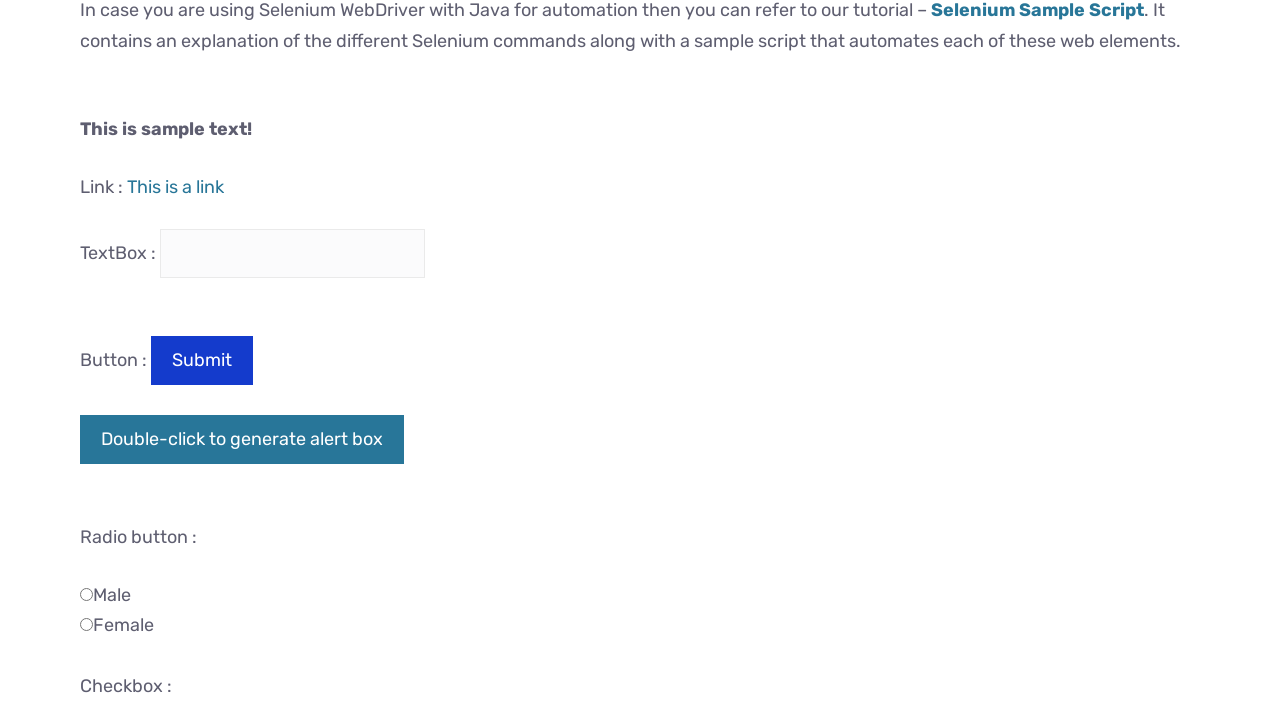

Selected male radio button at (86, 594) on #male
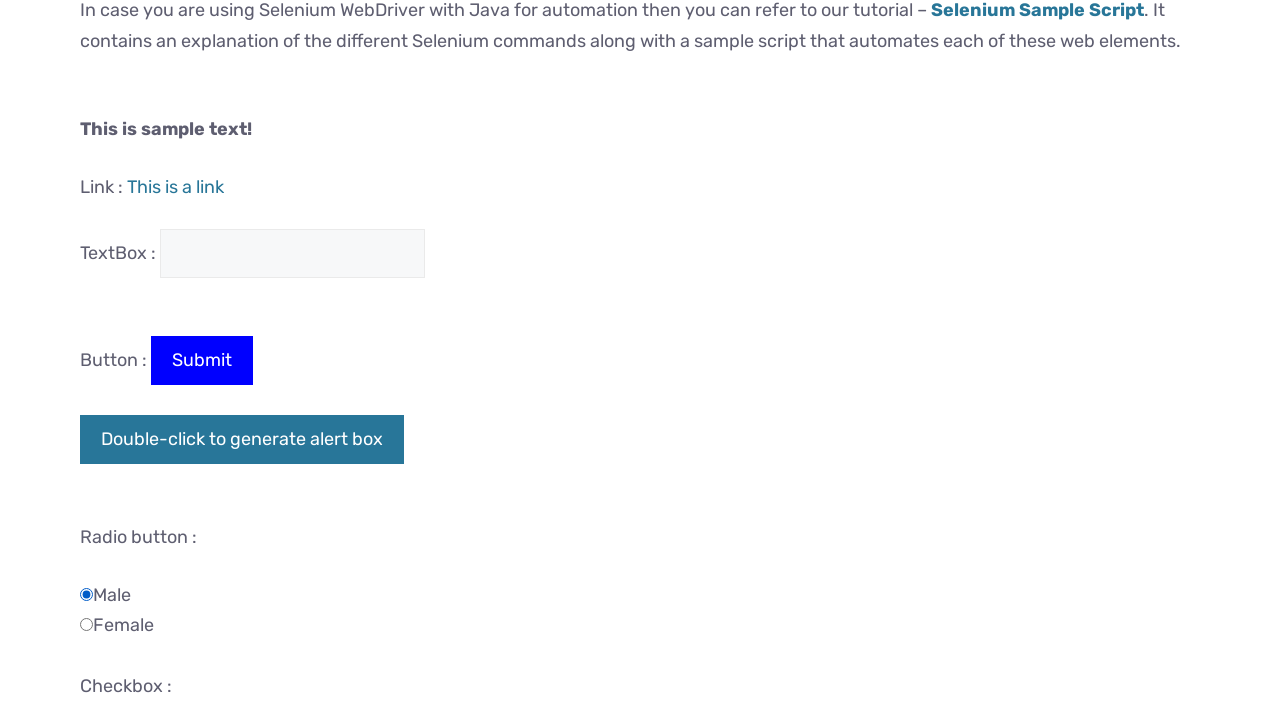

Selected female radio button at (86, 625) on #female
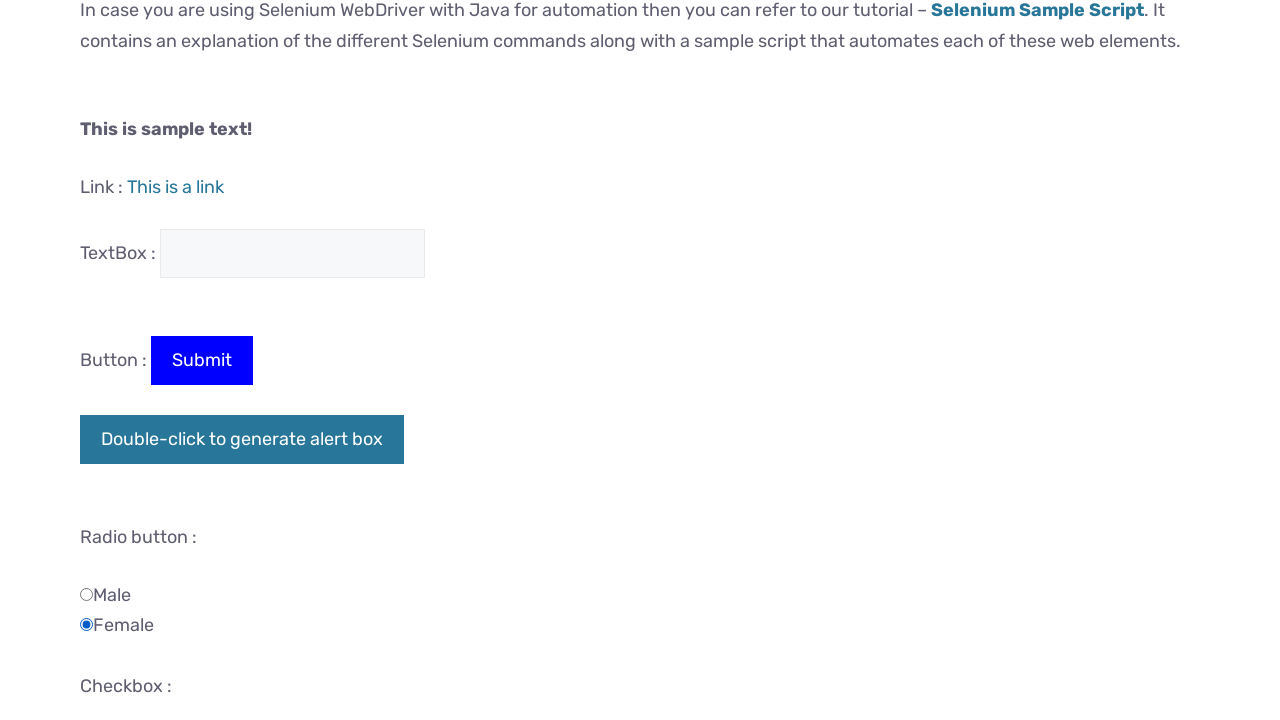

Clicked Automation checkbox at (86, 360) on input.Automation
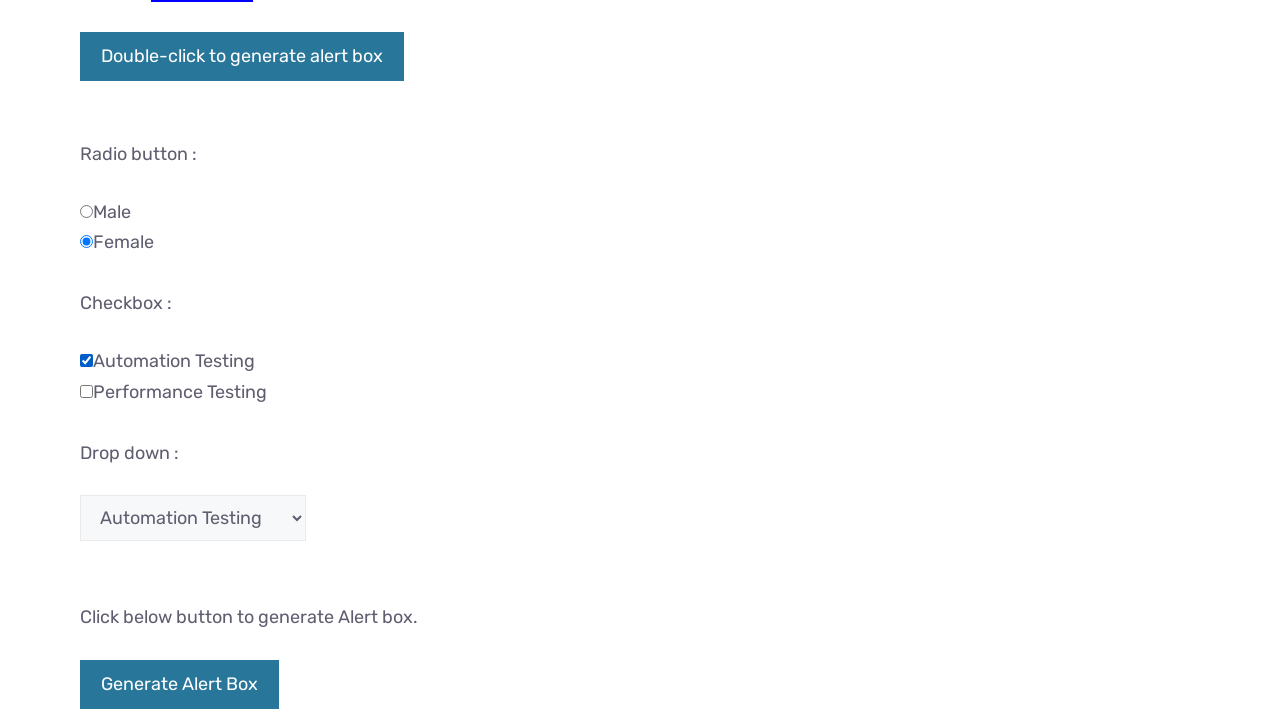

Clicked Performance checkbox at (86, 391) on input.Performance
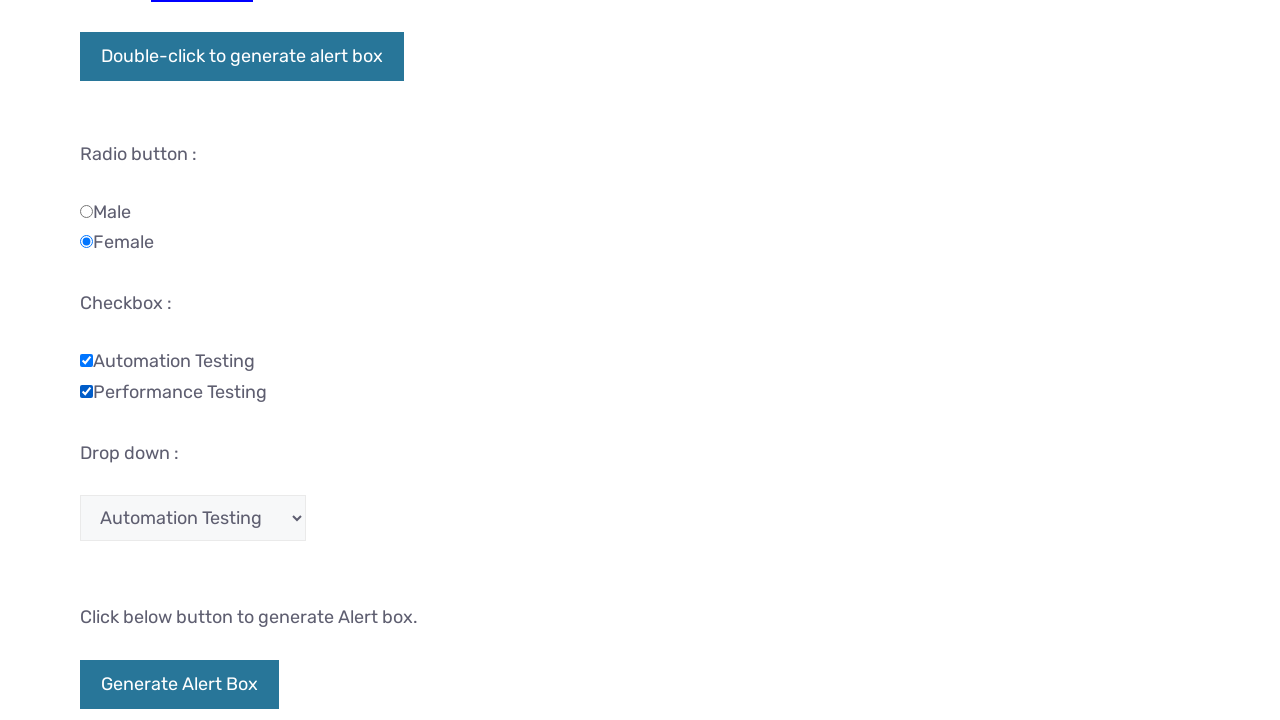

Selected 'Manual Testing' from dropdown on #testingDropdown
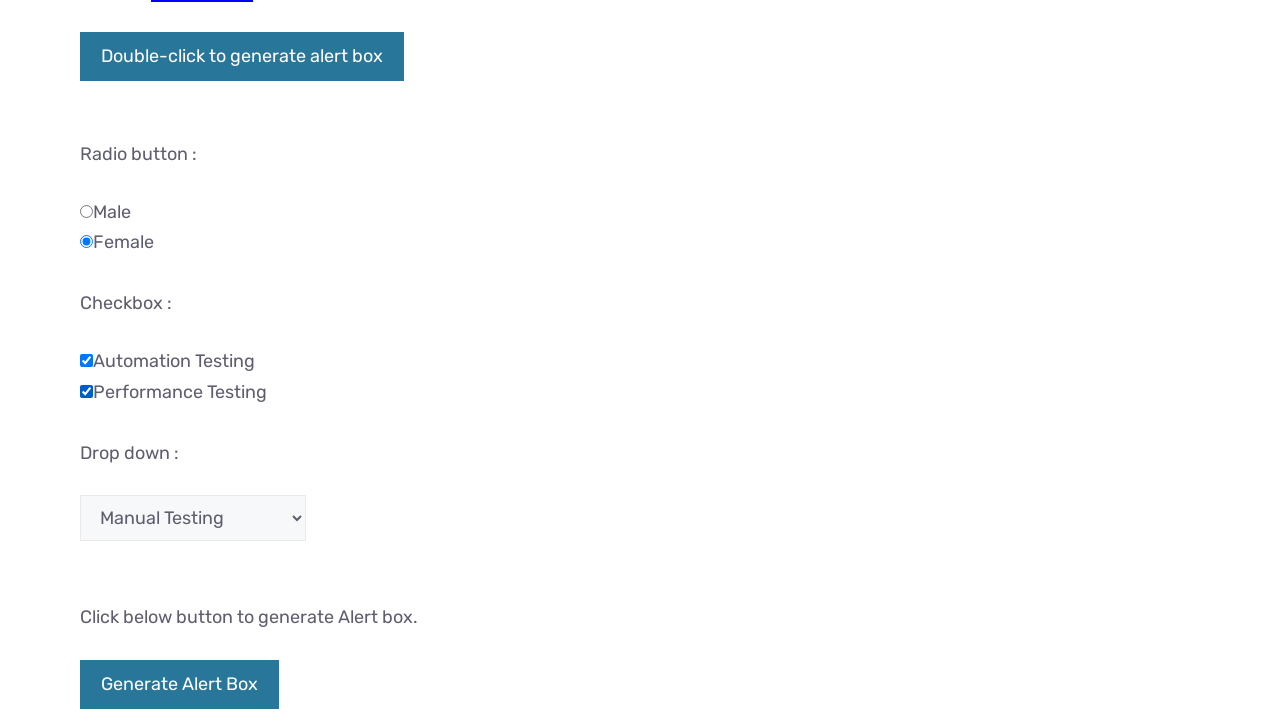

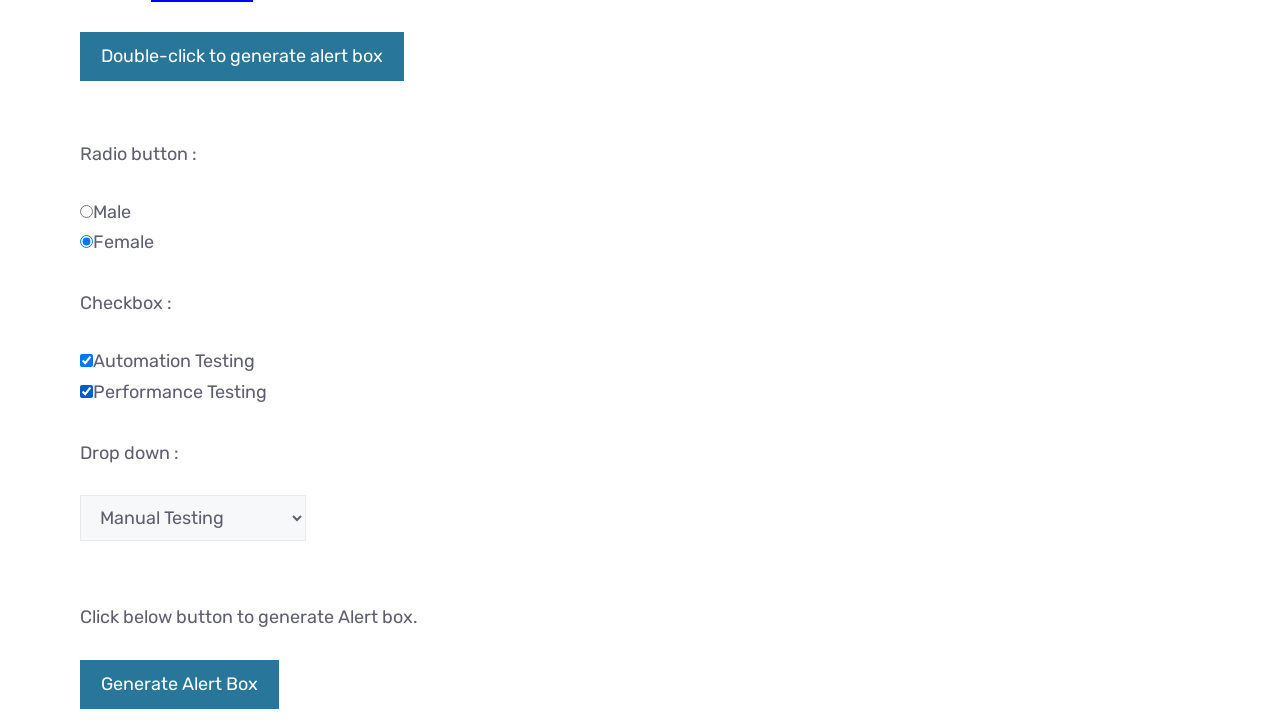